Navigates to a page, clicks a dynamically calculated link, then fills out and submits a form with multiple input fields

Starting URL: http://suninjuly.github.io/find_link_text

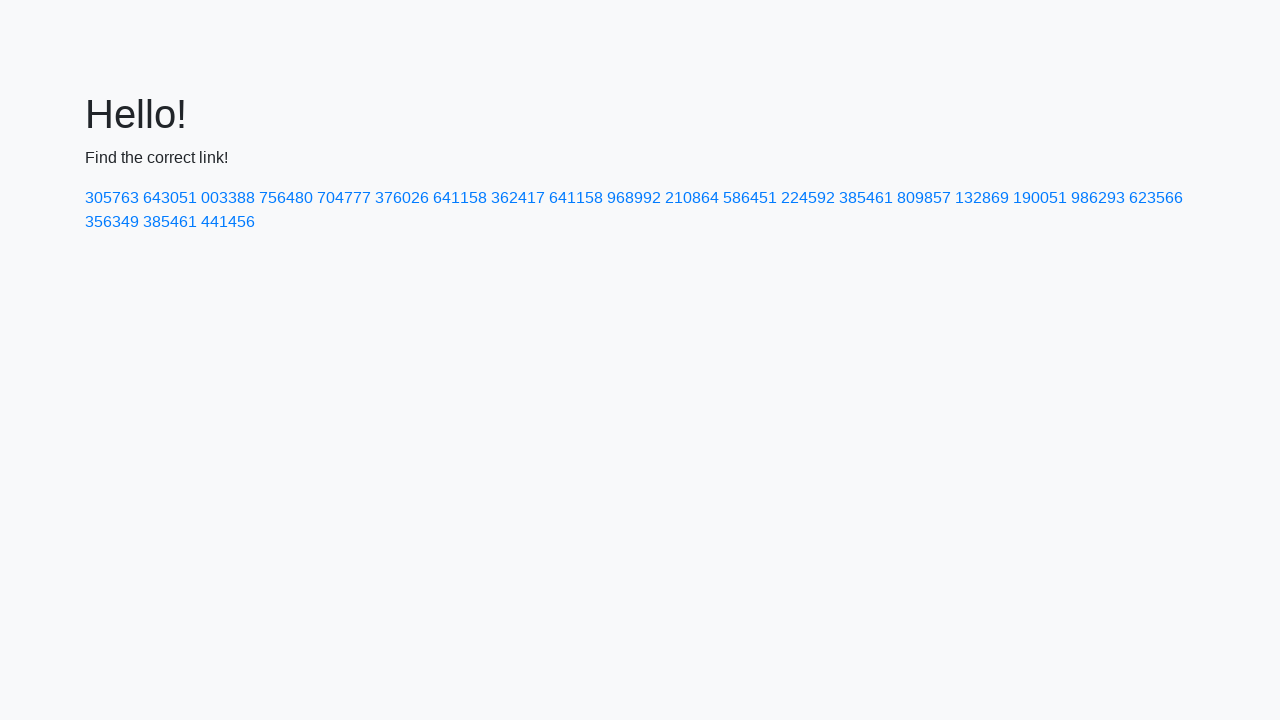

Calculated dynamic link text value using mathematical formula
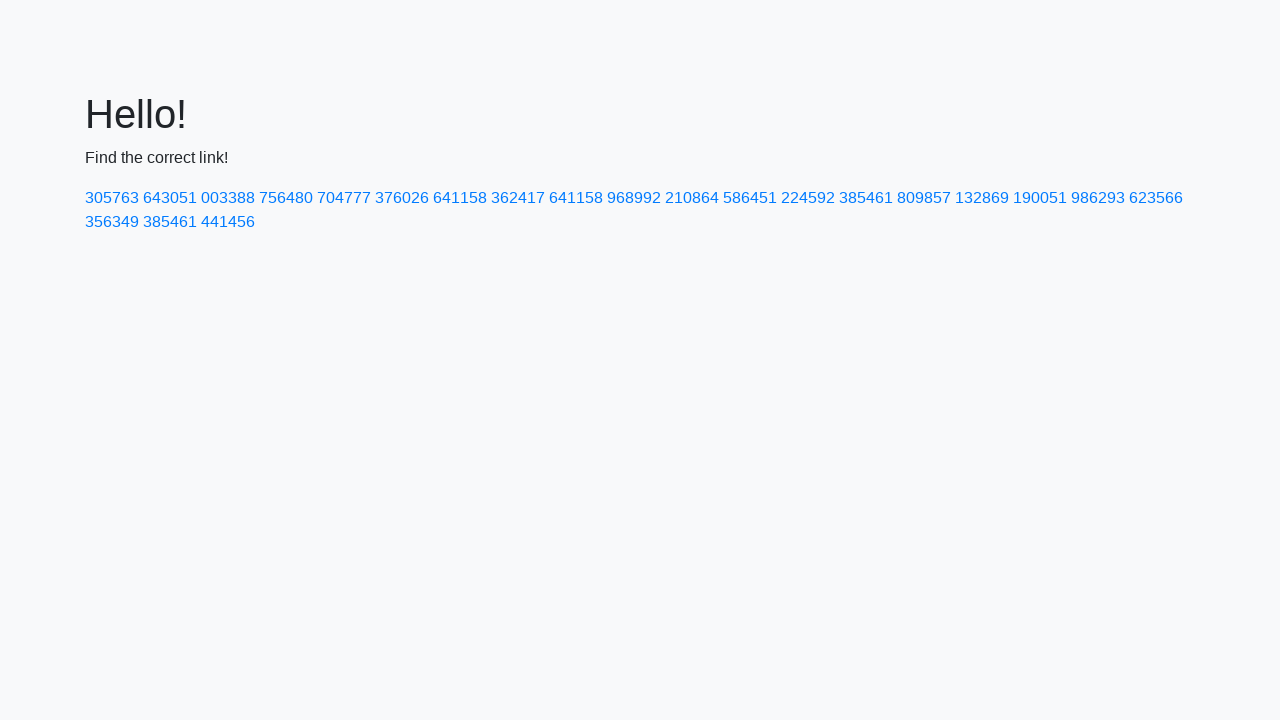

Clicked dynamically calculated link with text '224592' at (808, 198) on a:has-text('224592')
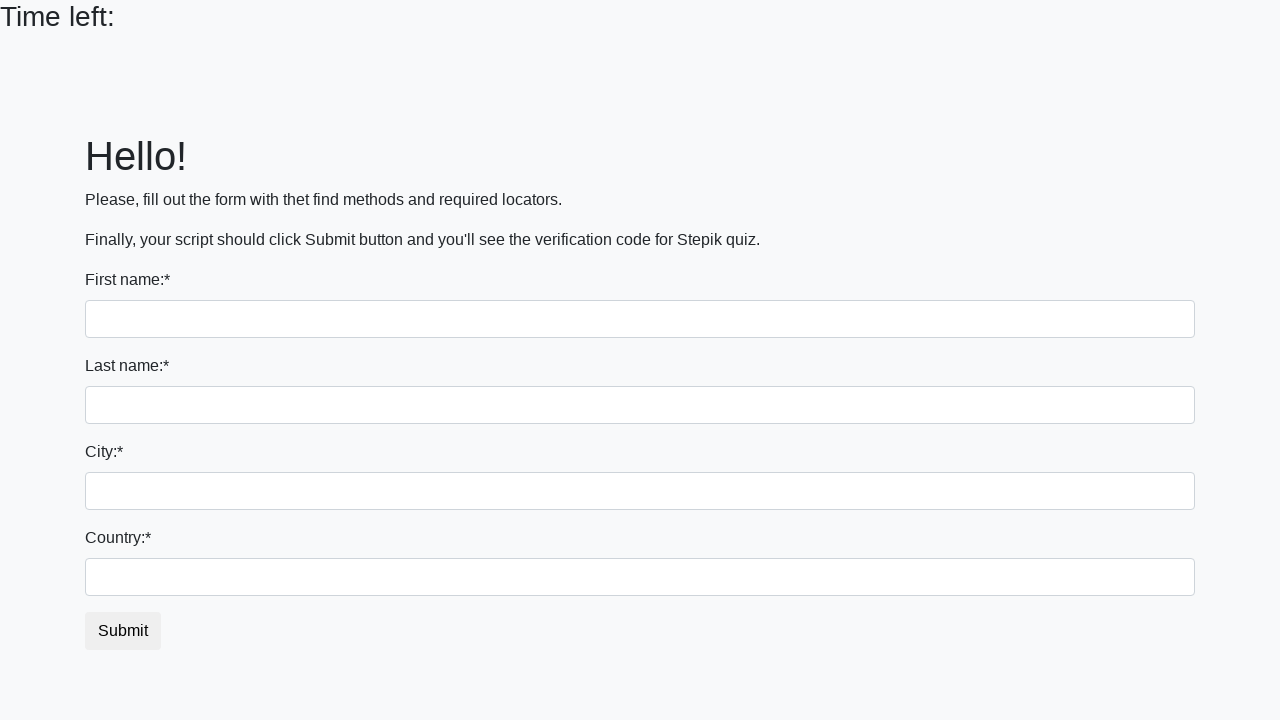

Filled first name field with 'John' on input.form-control:first-of-type
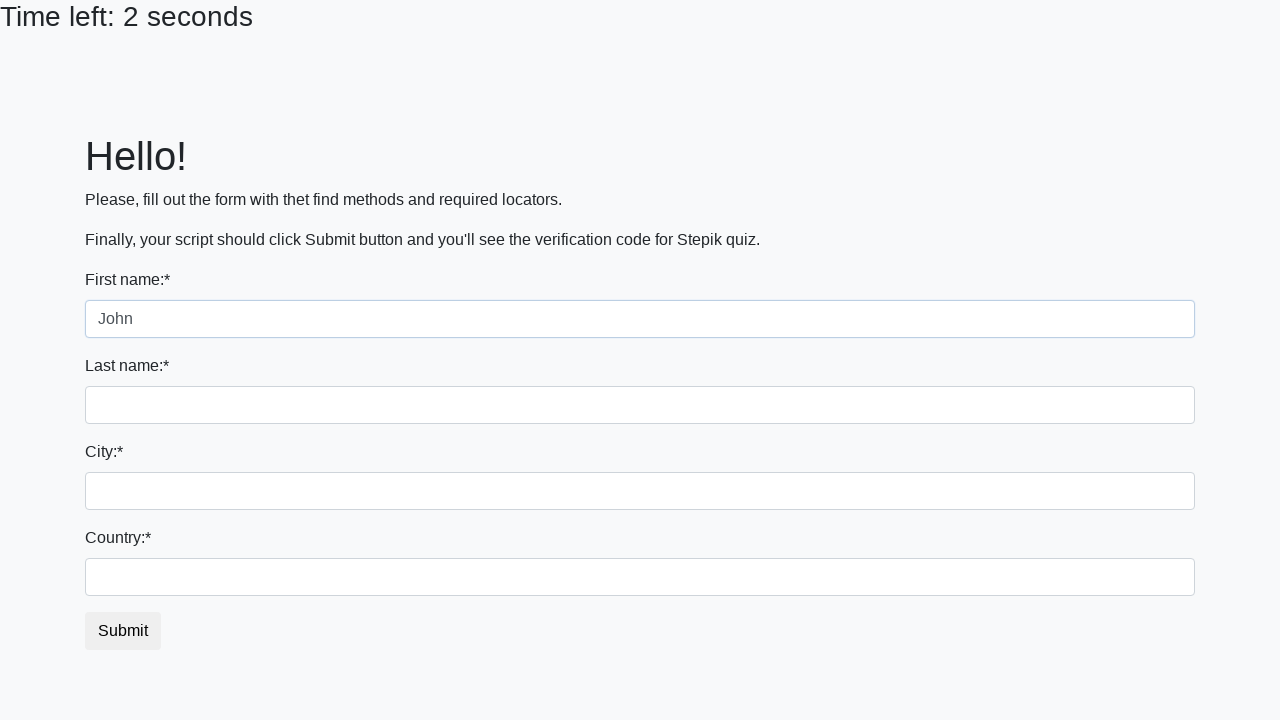

Filled last name field with 'Smith' on input[name='last_name']
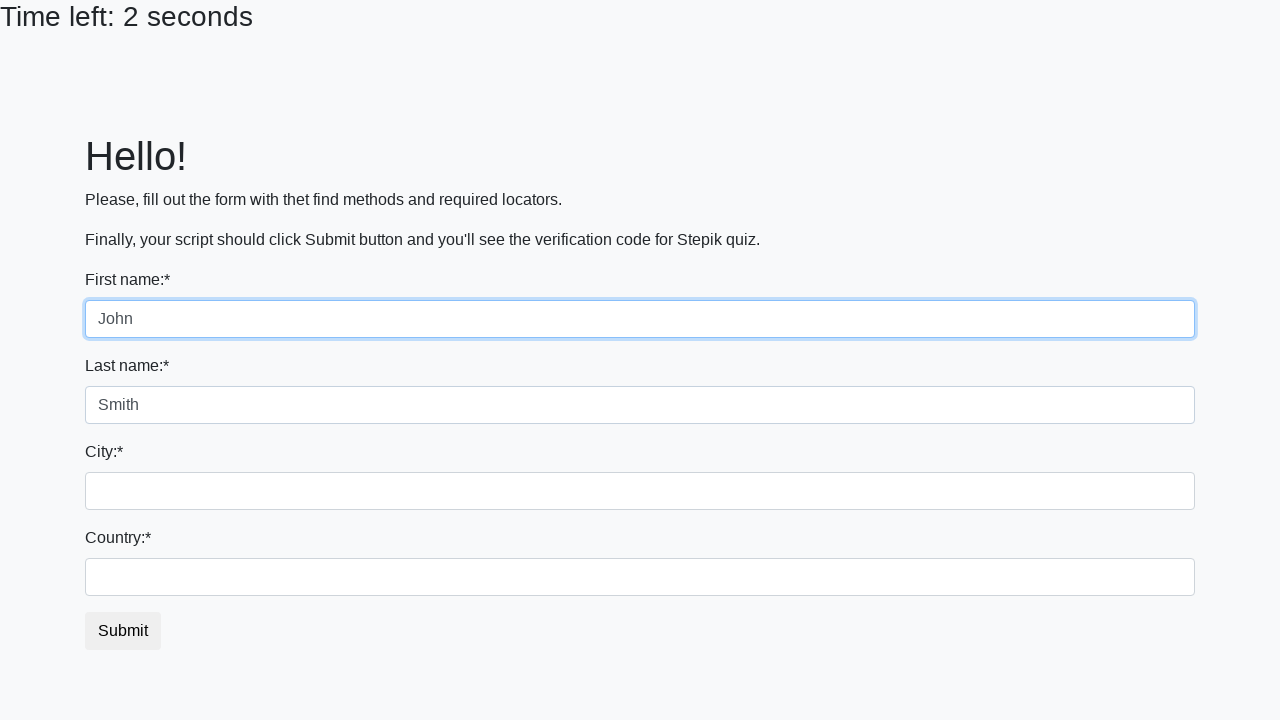

Filled city field with 'TestCity' on .form-control.city
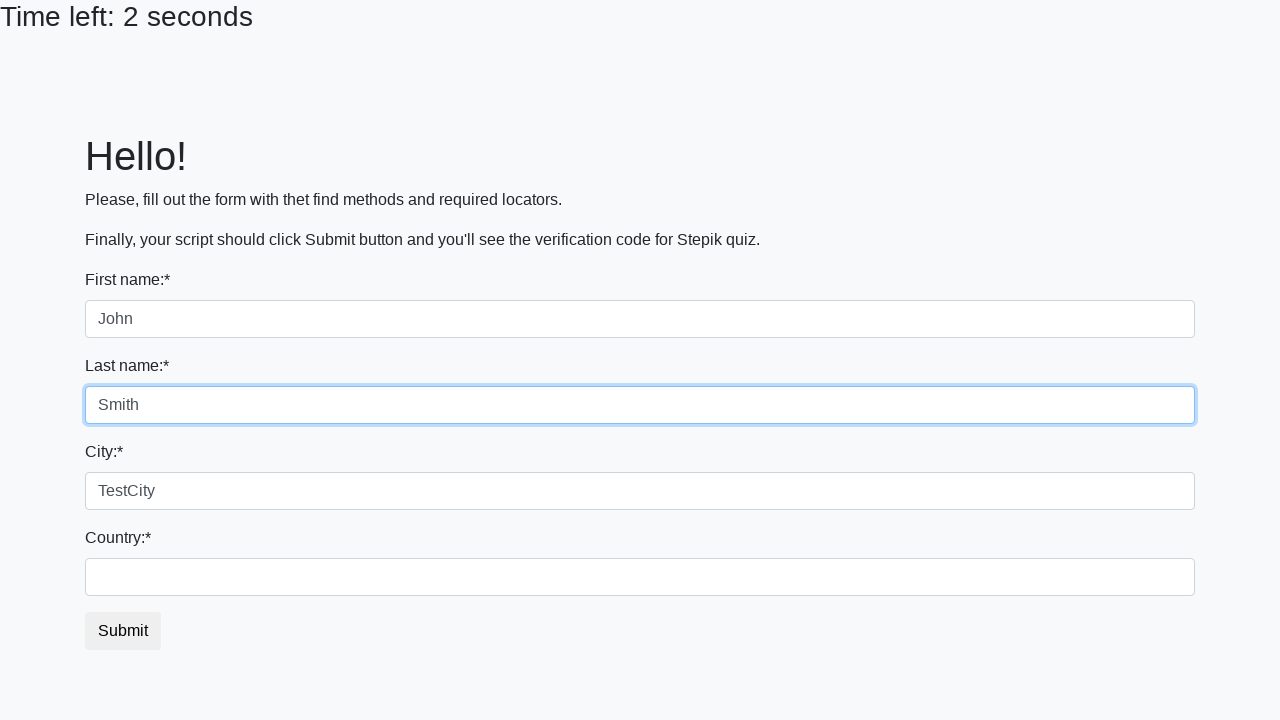

Filled country field with 'TestCountry' on #country
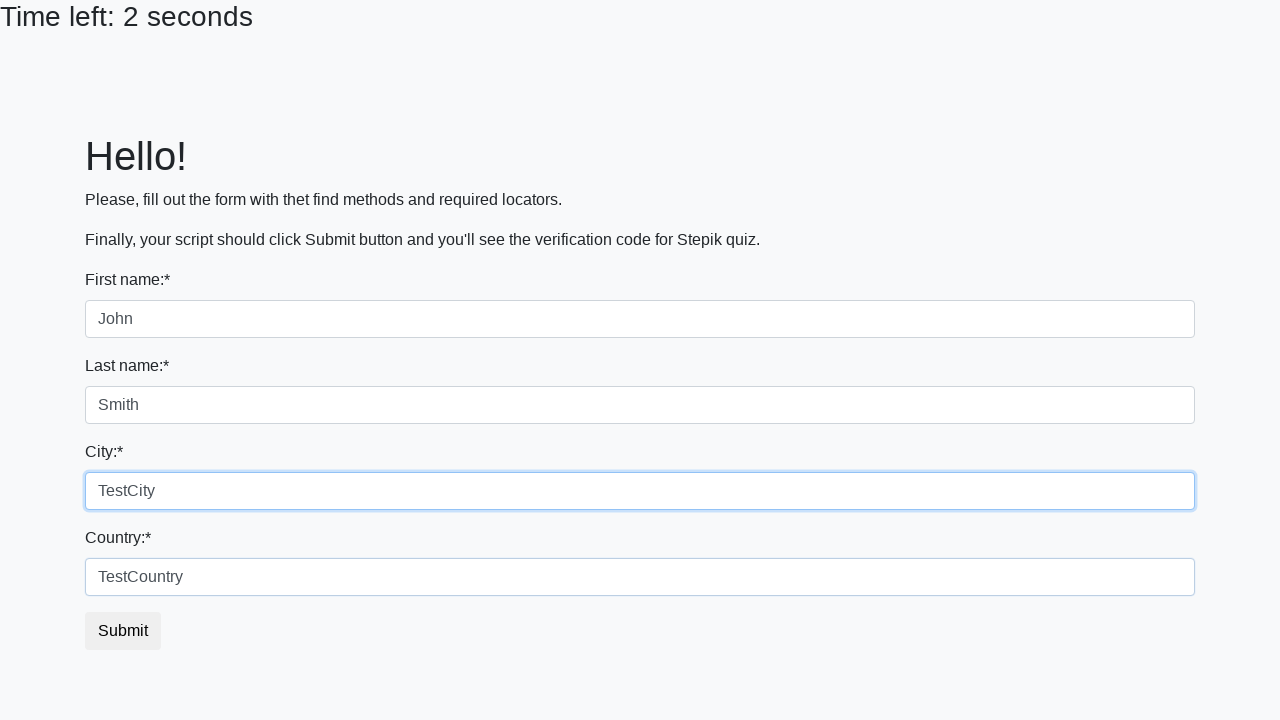

Submitted the form at (123, 631) on button.btn
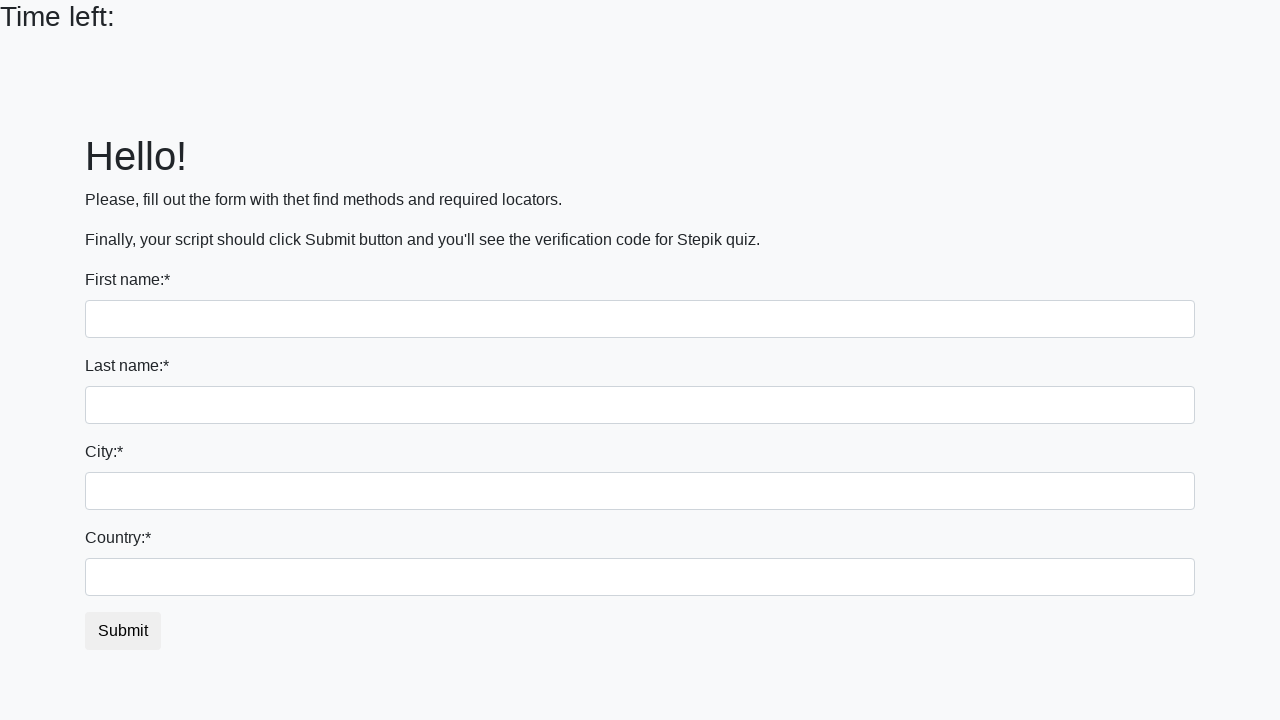

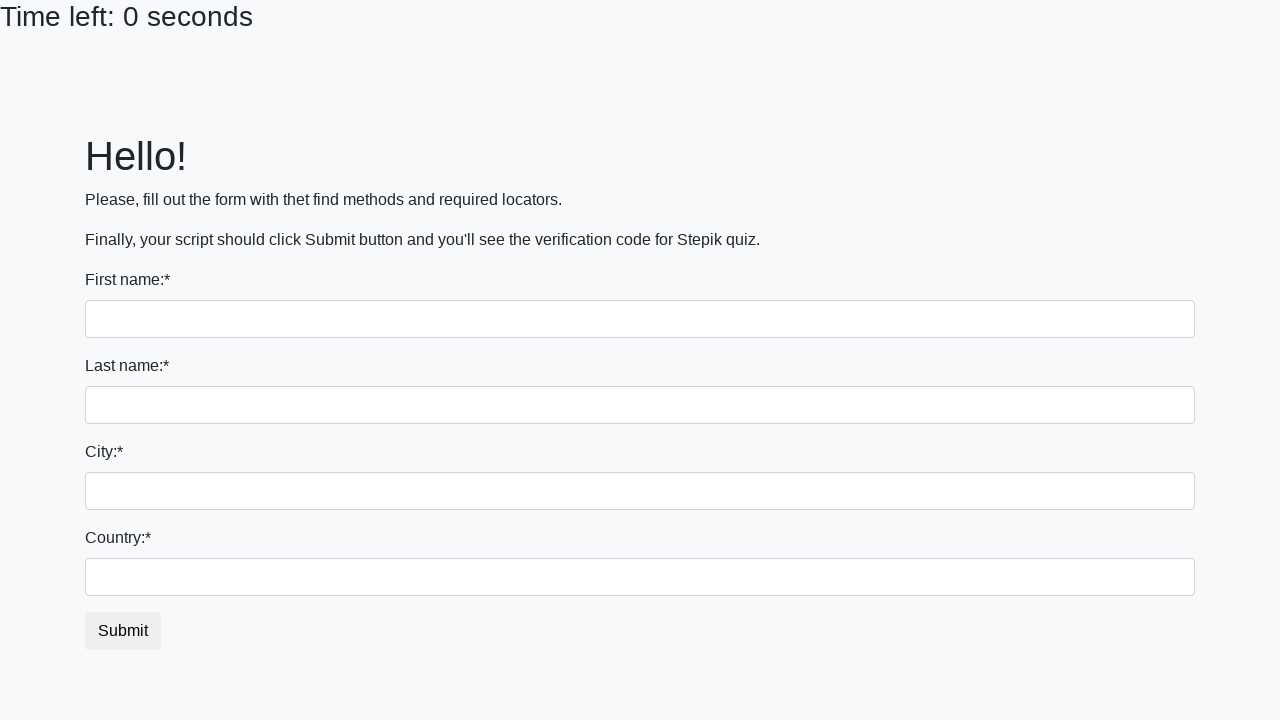